Tests navigation to the Contact Us page by clicking the Contact Us link on the homepage

Starting URL: https://shopdemo-alex-hot.koyeb.app/

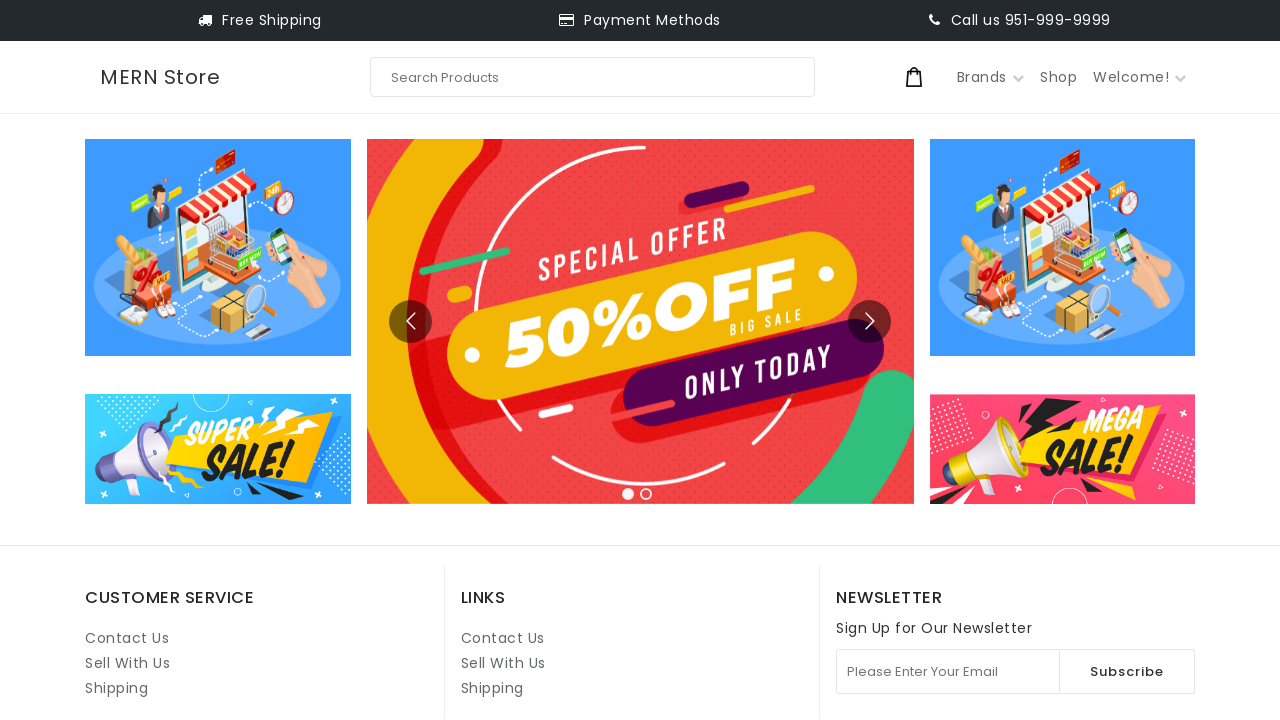

Navigated to homepage
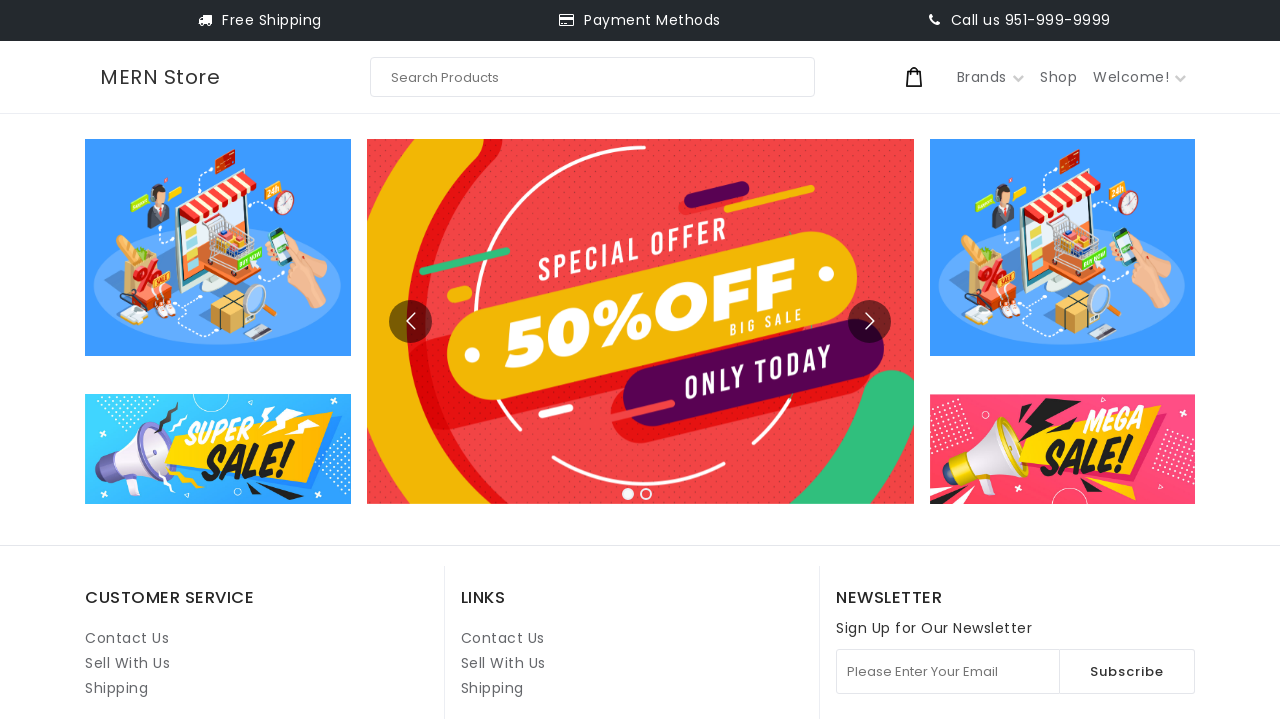

Clicked Contact Us link on homepage at (503, 638) on internal:role=link[name="Contact Us"i] >> nth=1
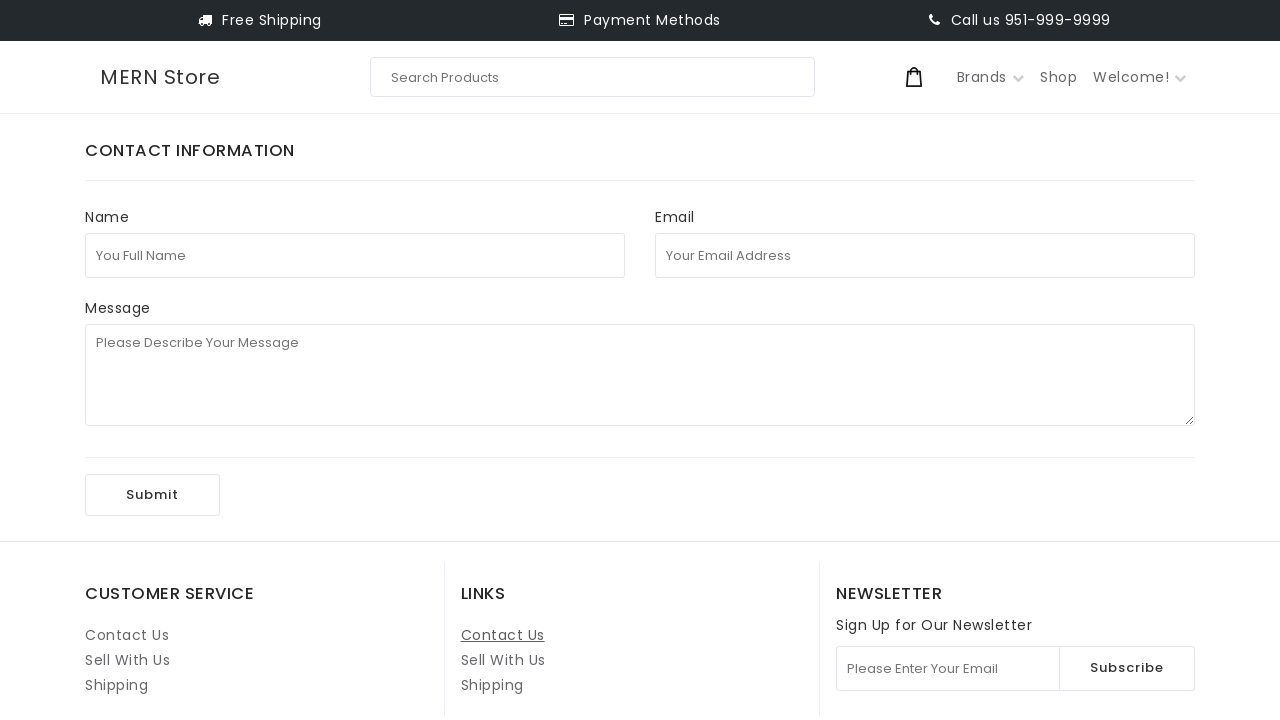

Navigated to Contact Us page and page loaded
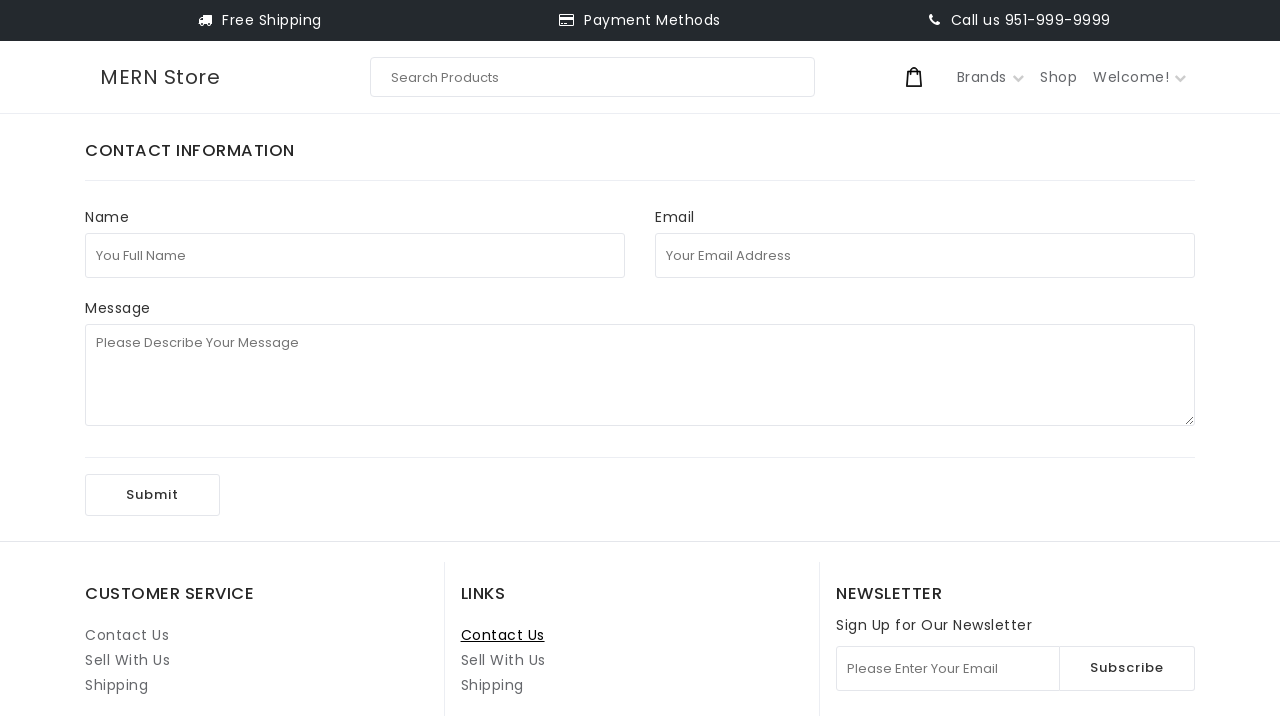

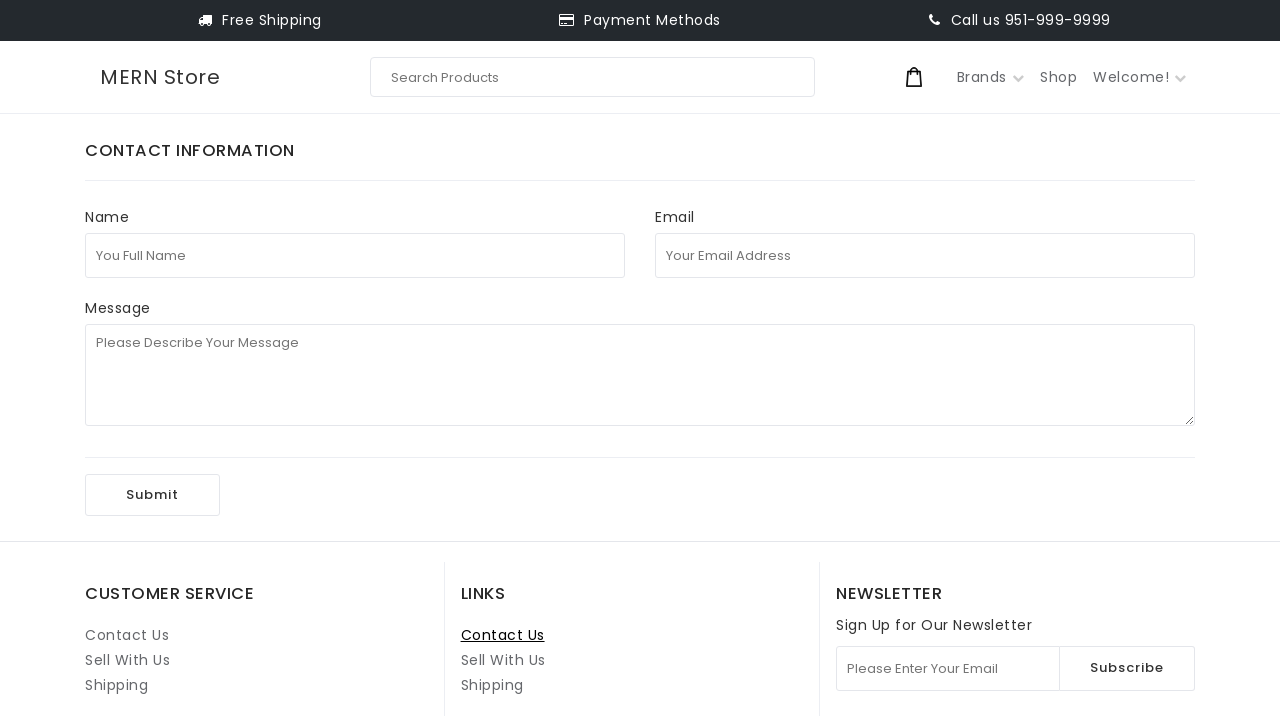